Navigates to a web table practice page and clicks a checkbox in the second row of the table

Starting URL: https://seleniumpractise.blogspot.com/2021/08/webtable-in-html.html

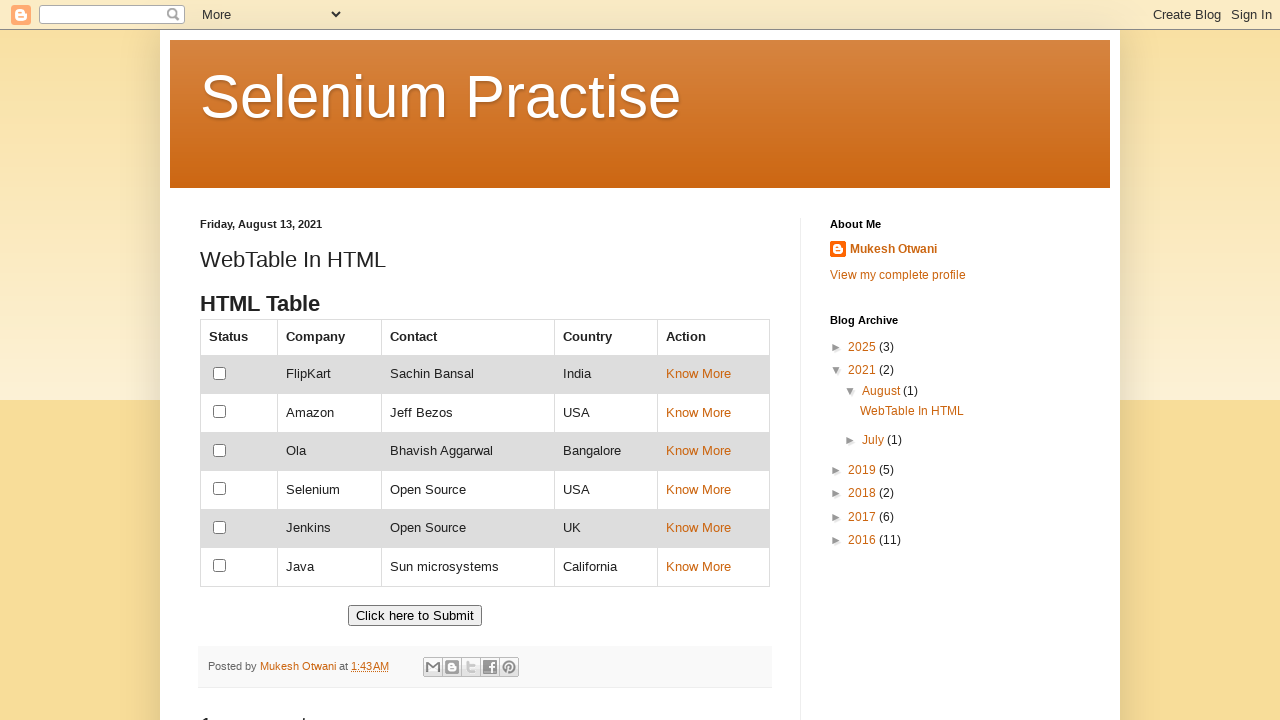

Navigated to web table practice page
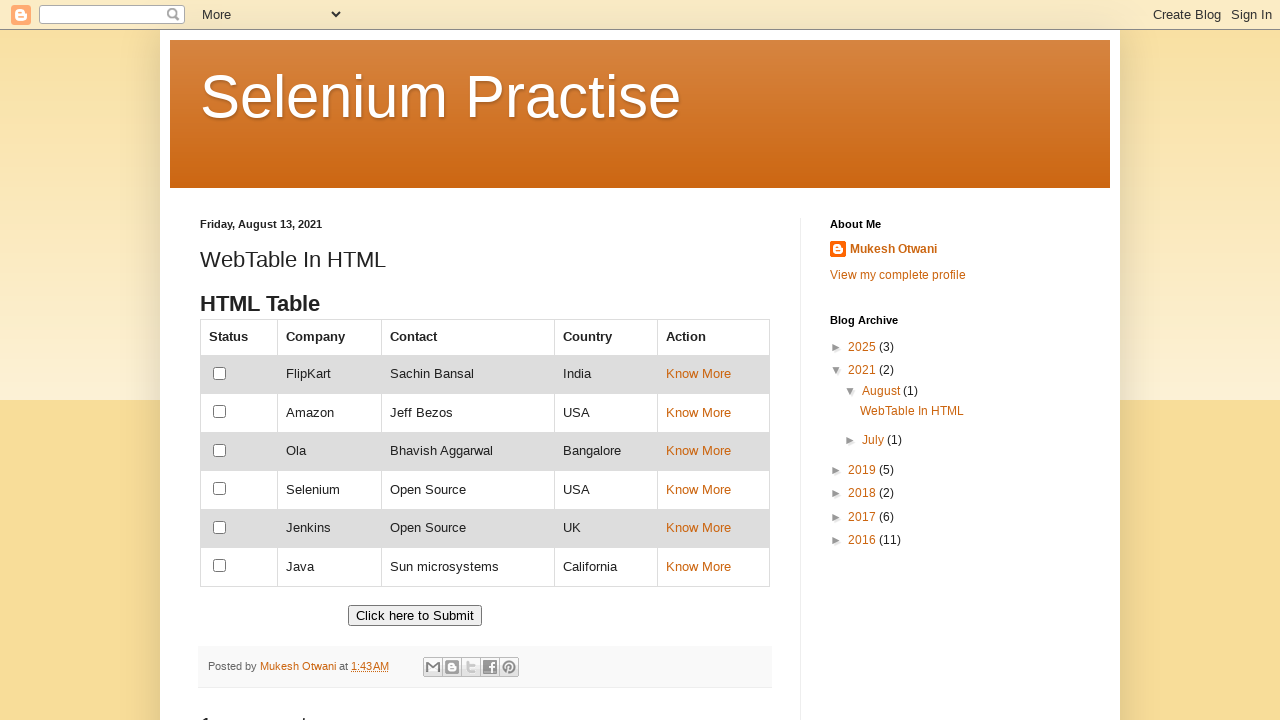

Clicked checkbox in the second row of the customers table at (220, 373) on xpath=//table[@id='customers']//tr[2]/td[1]/input
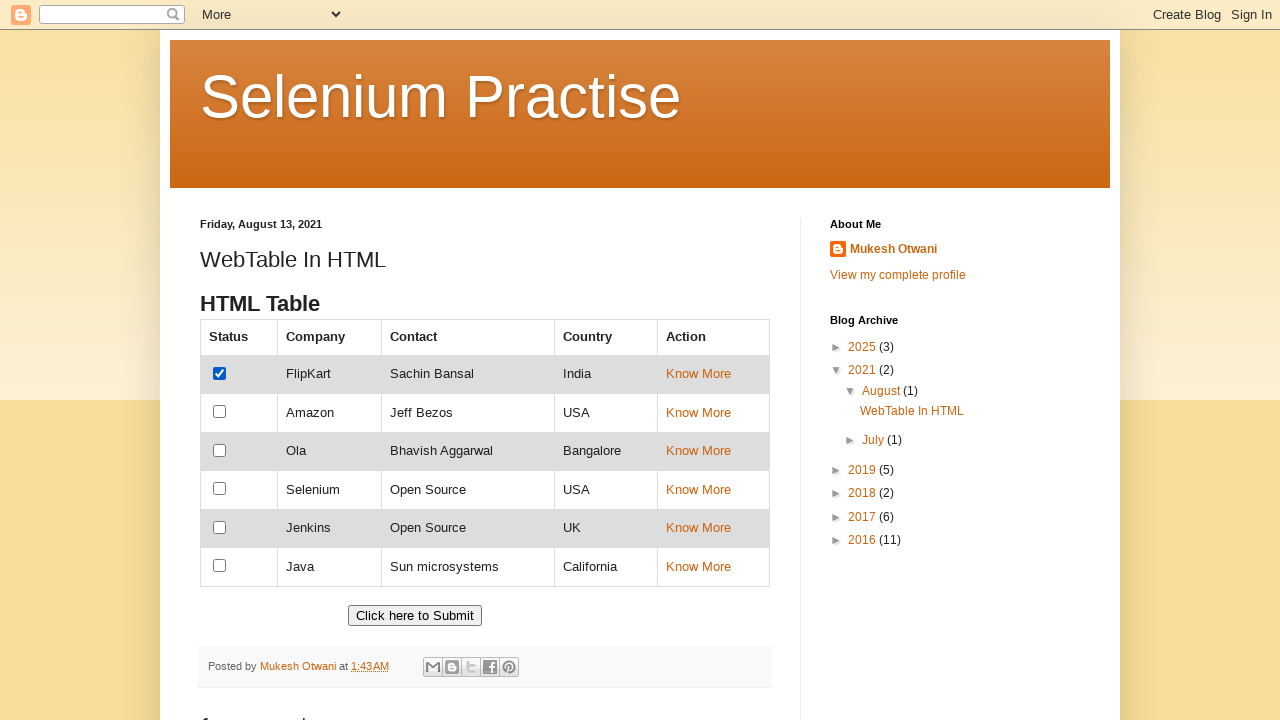

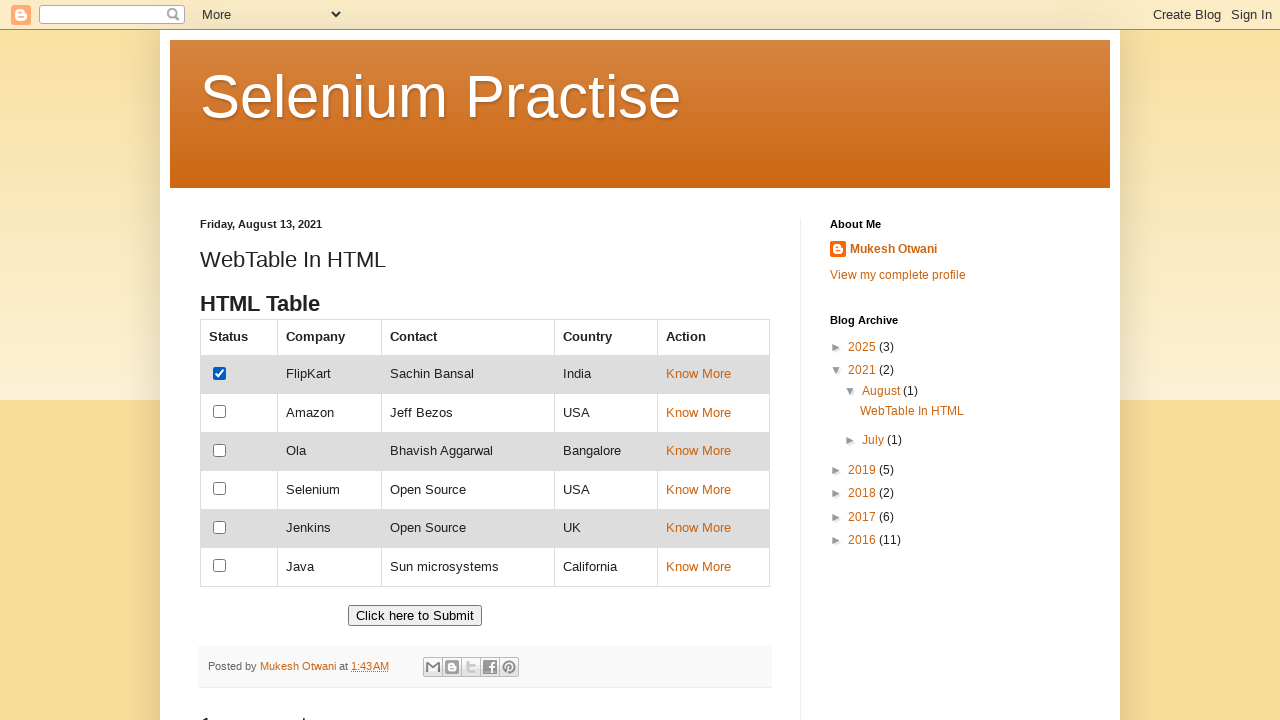